Tests the complete checkout flow including adding product to cart, proceeding to checkout, filling billing details, selecting payment method, and placing an order

Starting URL: http://practice.automationtesting.in/

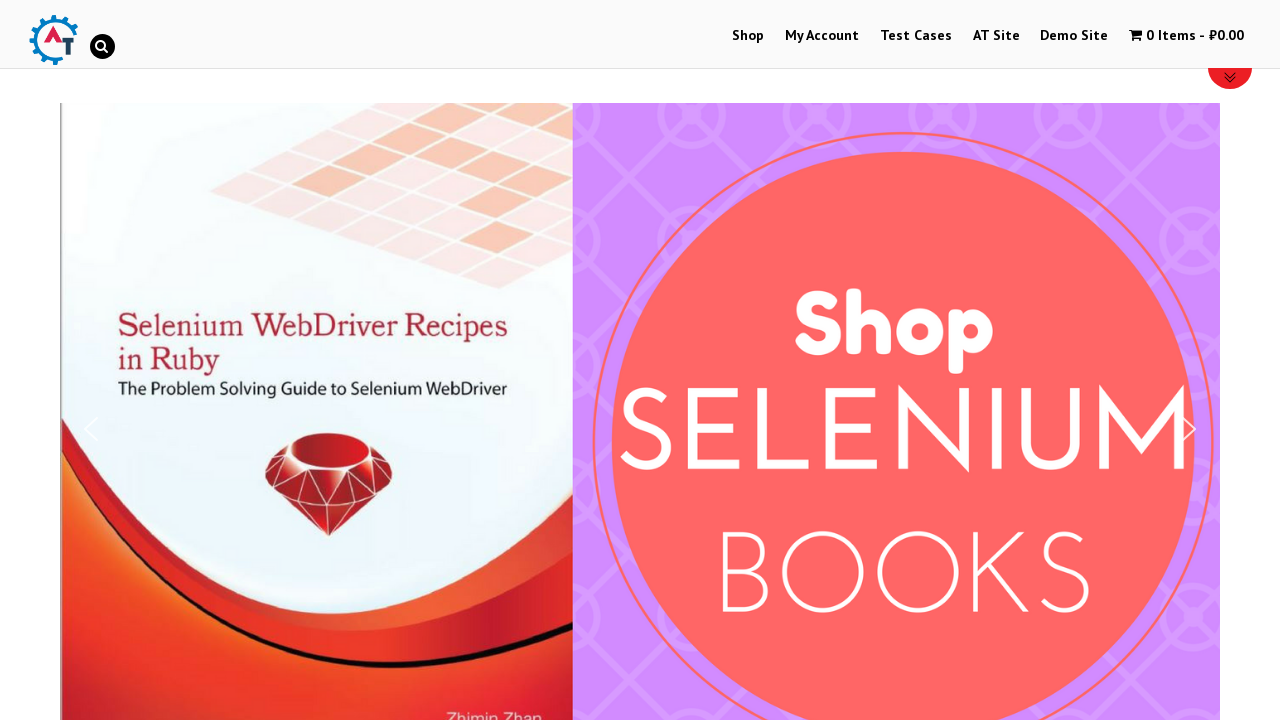

Clicked on Shop menu at (748, 36) on #menu-item-40 > :nth-child(1)
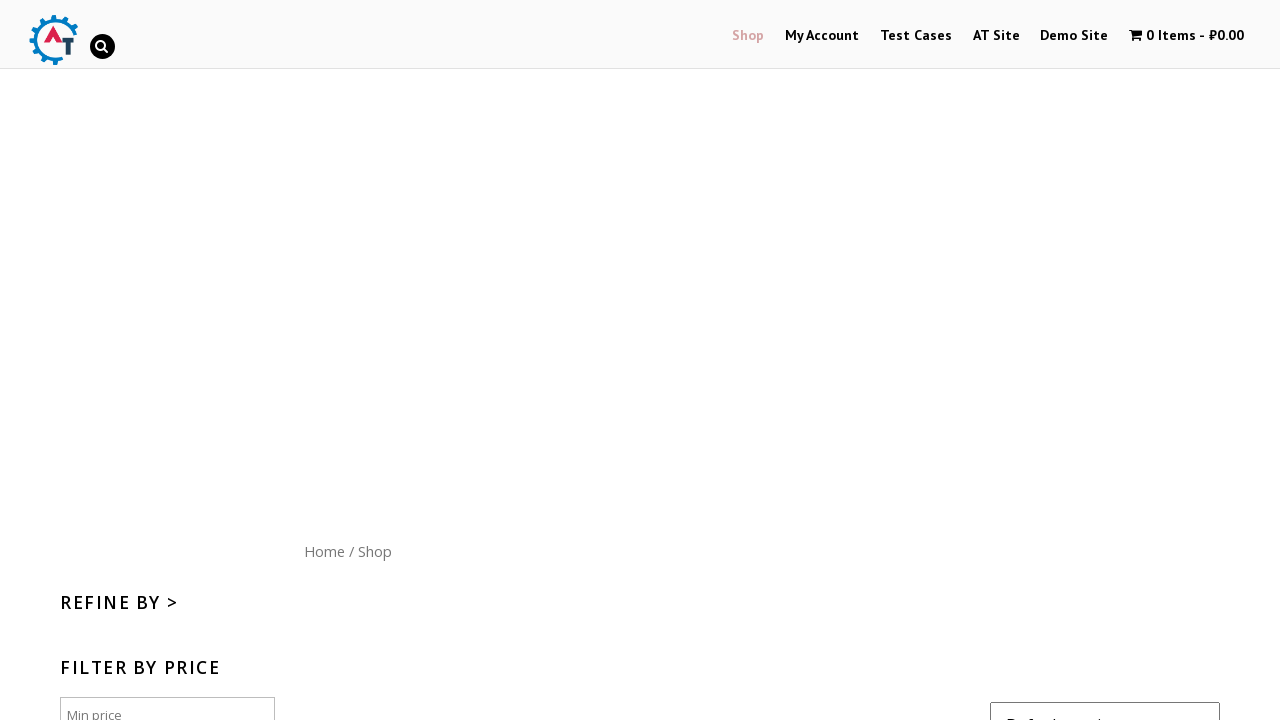

Scrolled down to view products
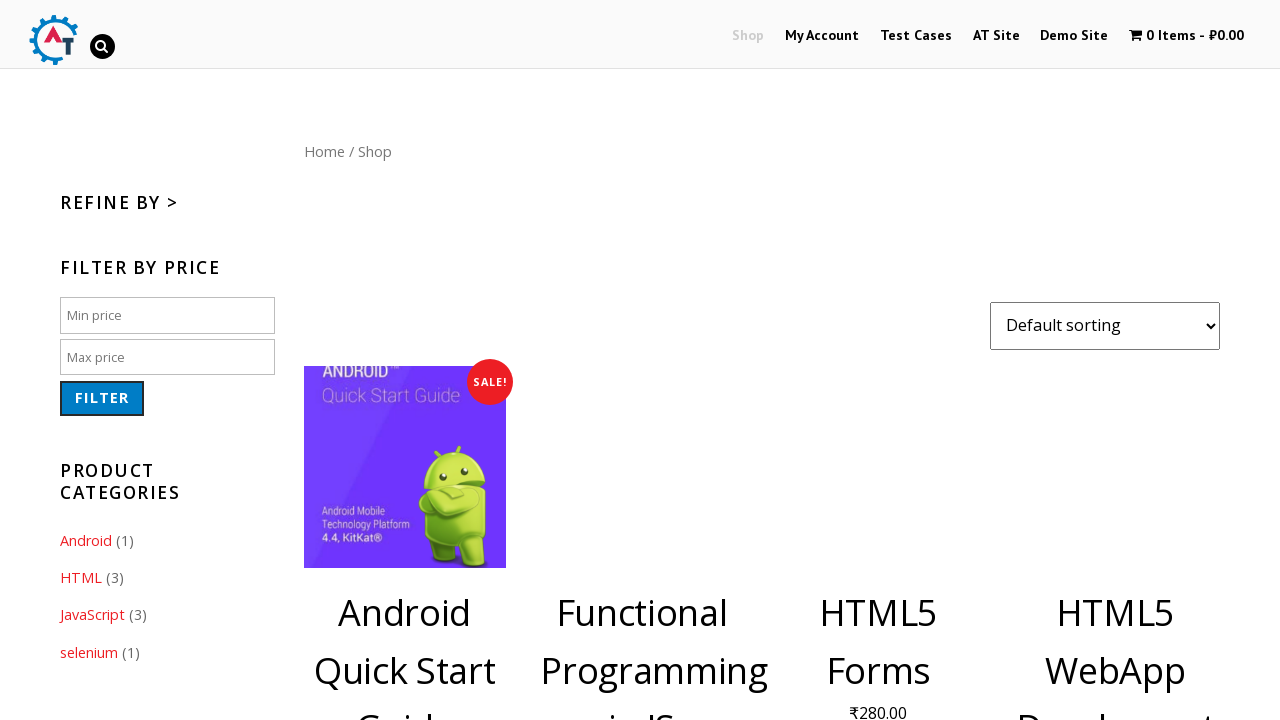

Clicked add to cart button for product at (1115, 361) on .post-182 > :nth-child(2)
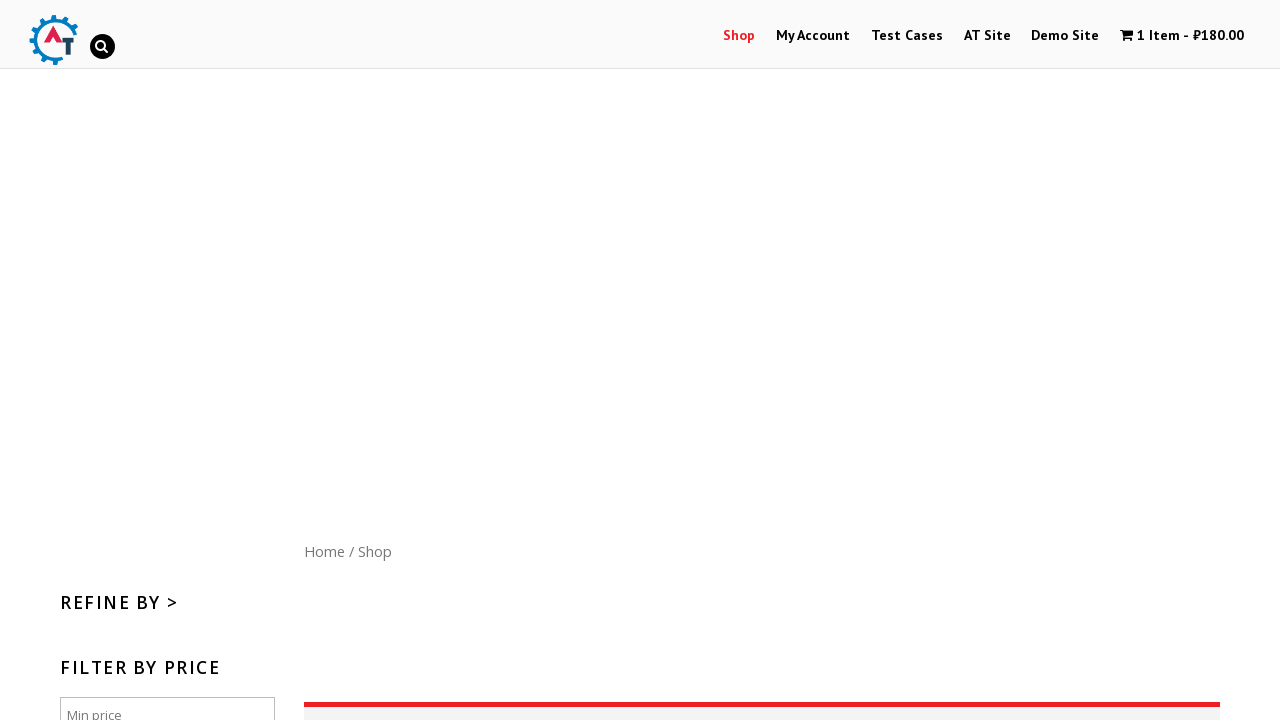

Waited for add to cart action to complete
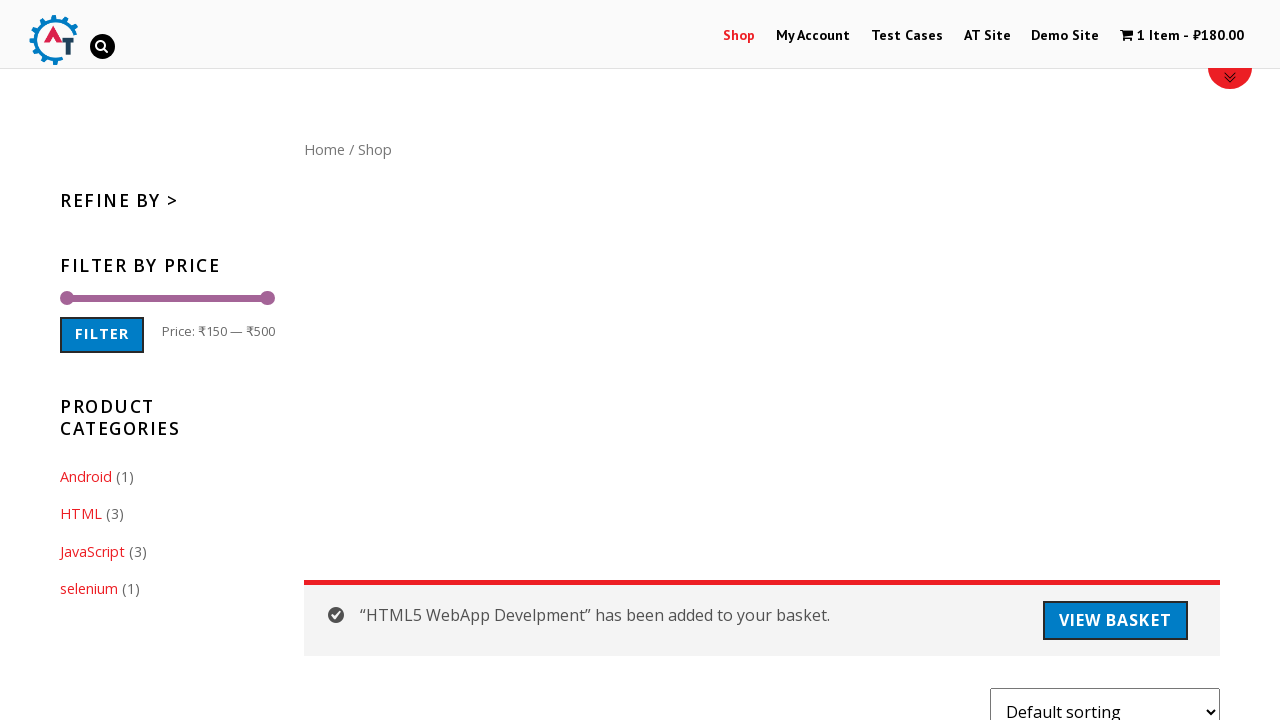

Clicked on shopping cart icon to view basket at (1127, 35) on .wpmenucart-icon-shopping-cart-0
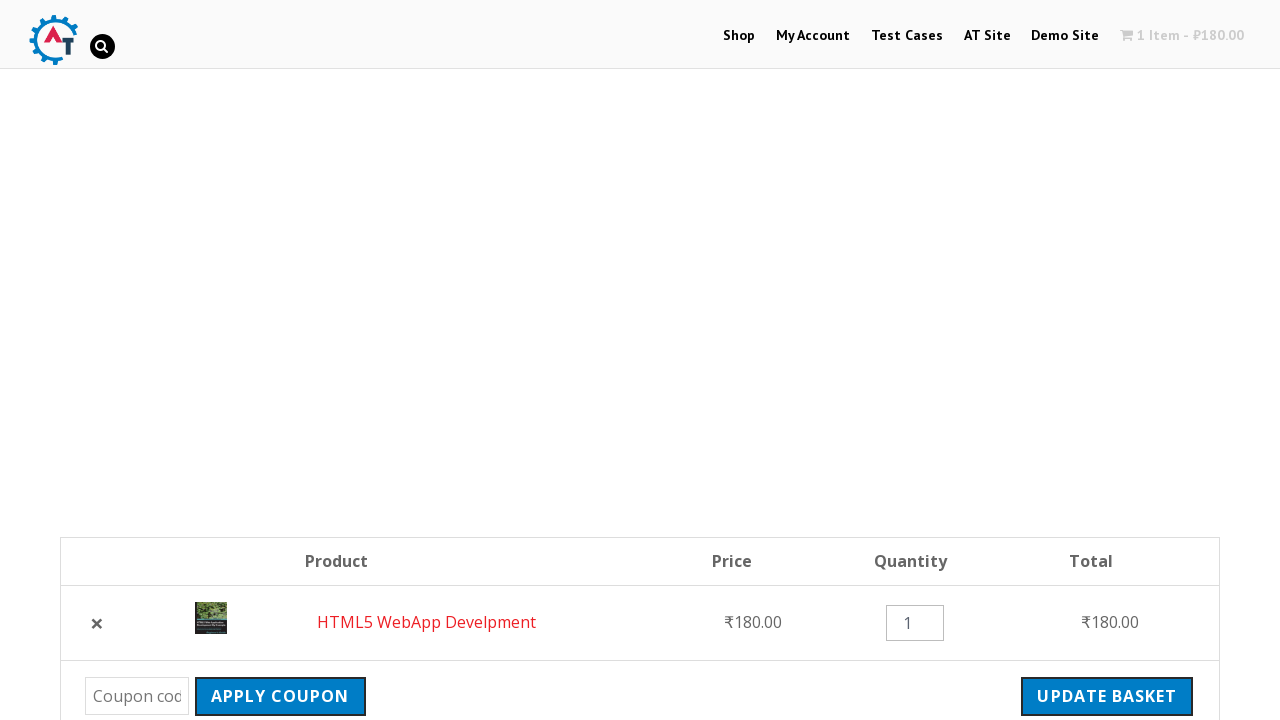

Waited for basket page to load
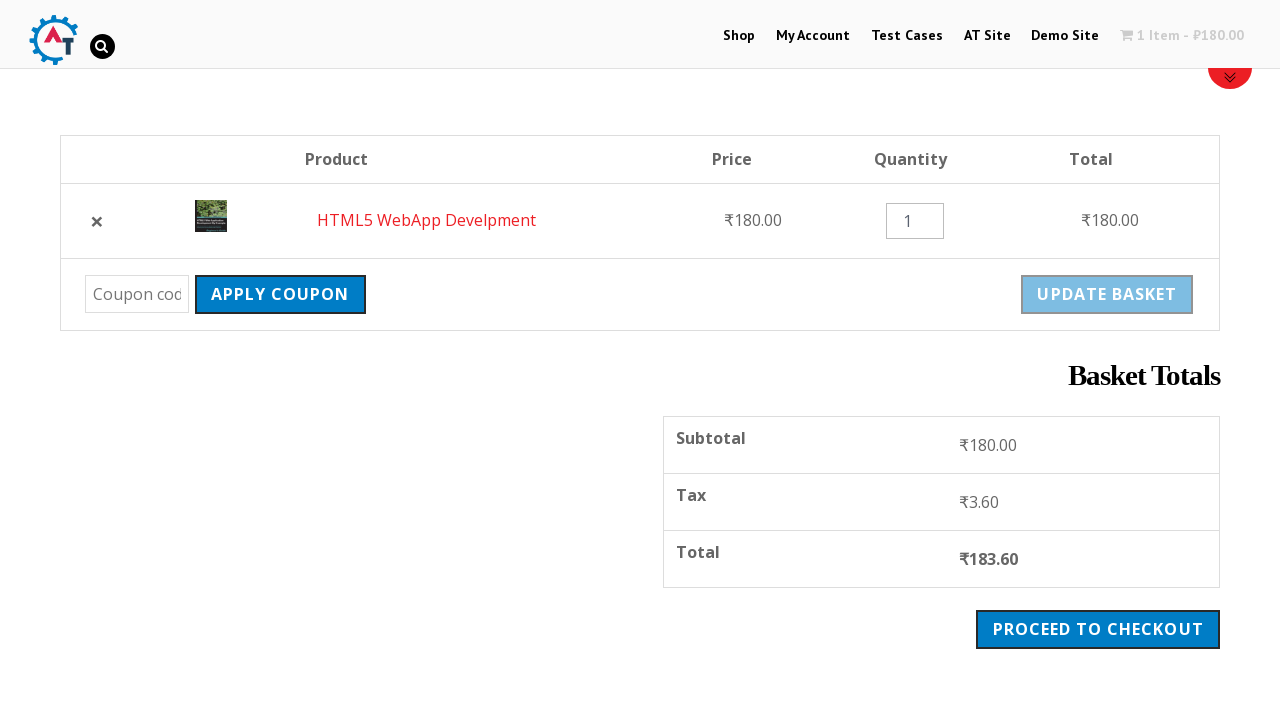

Clicked checkout button at (1098, 629) on .checkout-button
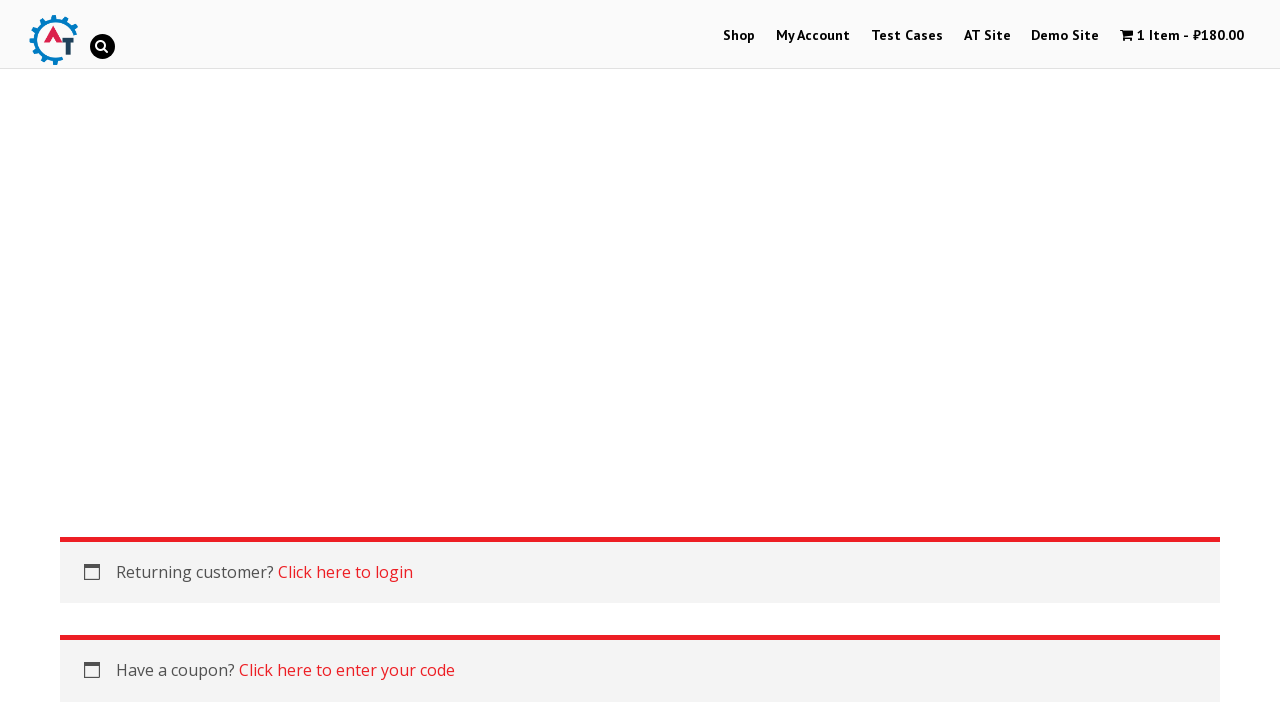

Billing first name field loaded
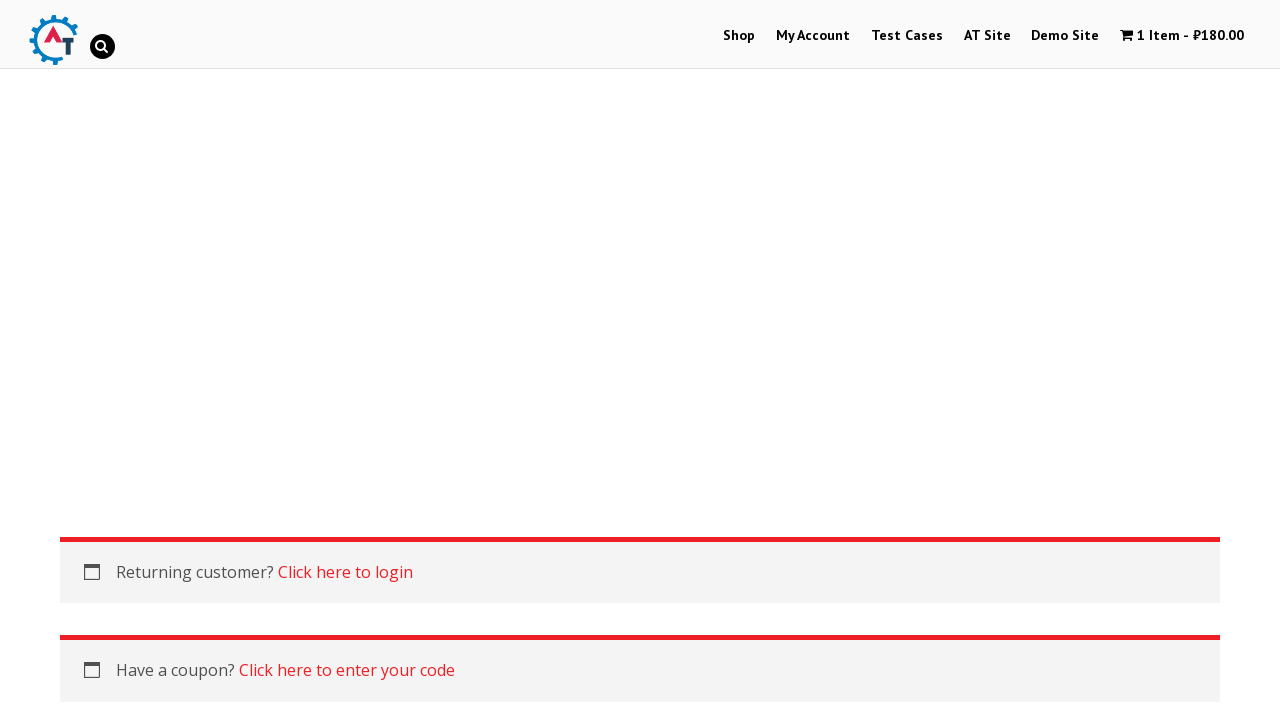

Filled billing first name with 'Marcus' on #billing_first_name
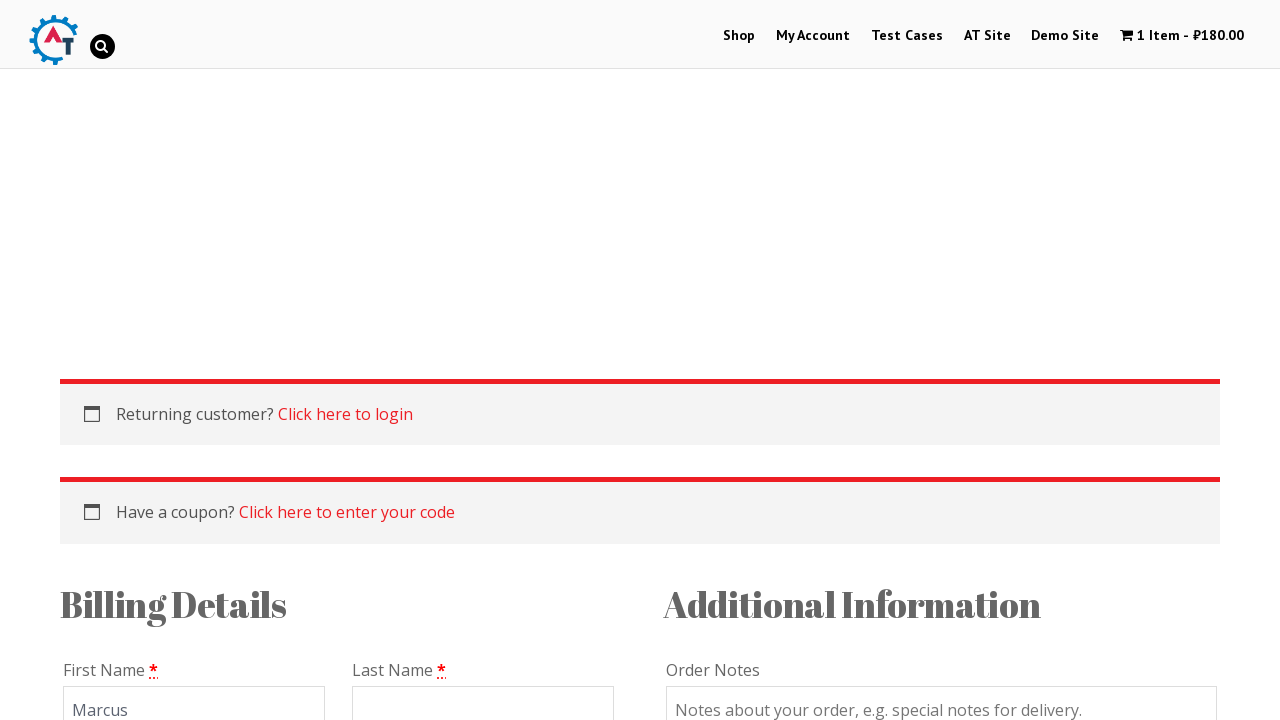

Filled billing last name with 'Wellington' on #billing_last_name
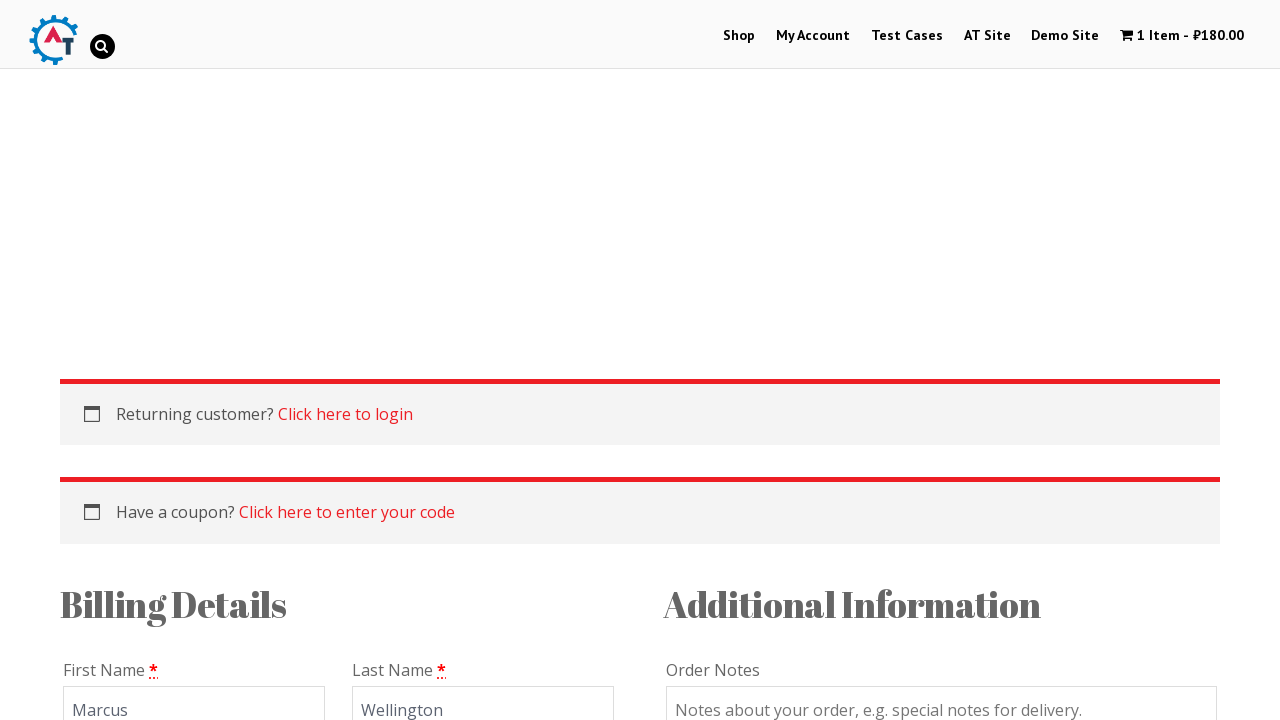

Filled email with 'marcus.wellington@testmail.com' on #billing_email
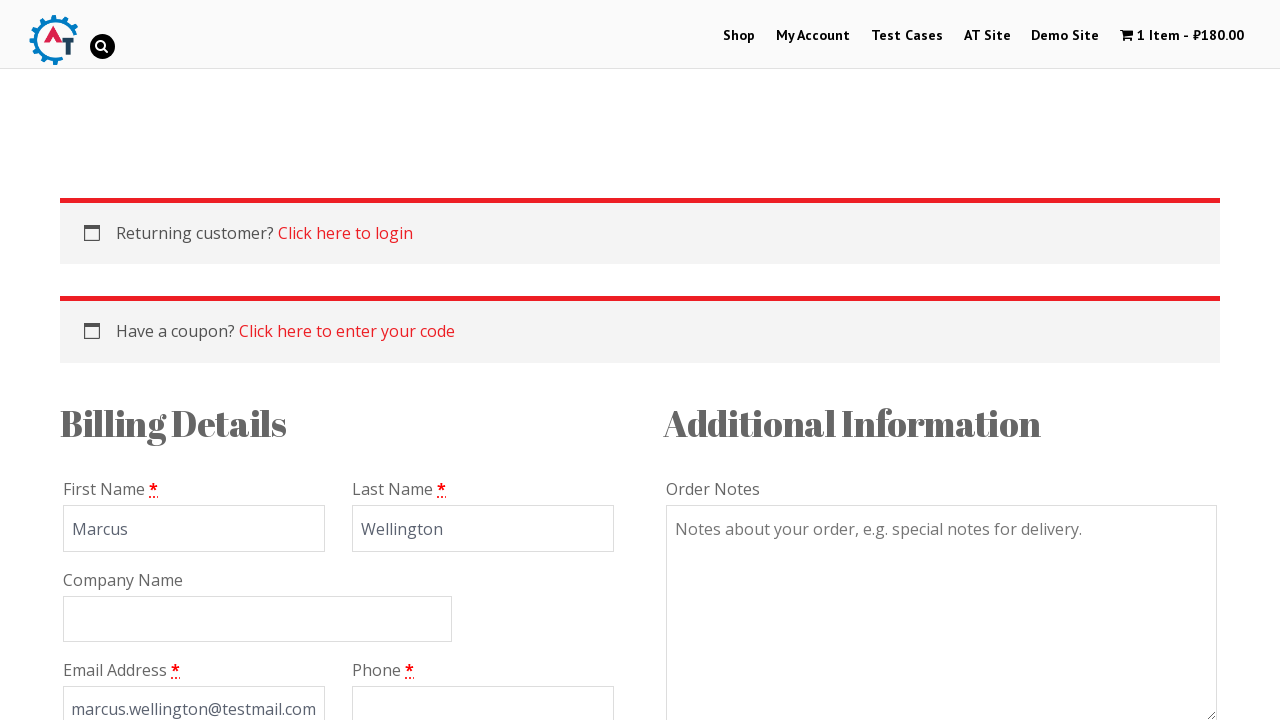

Filled phone number with '447891234567' on #billing_phone
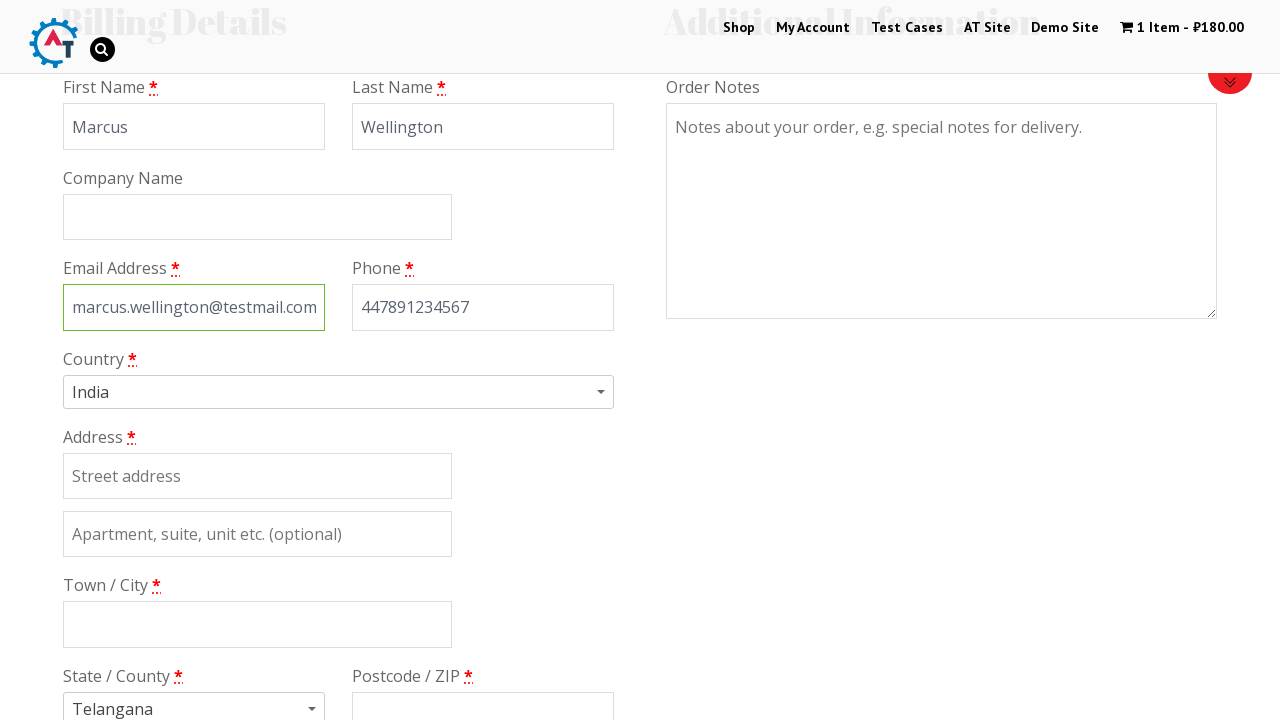

Clicked on country dropdown at (604, 392) on .select2-arrow
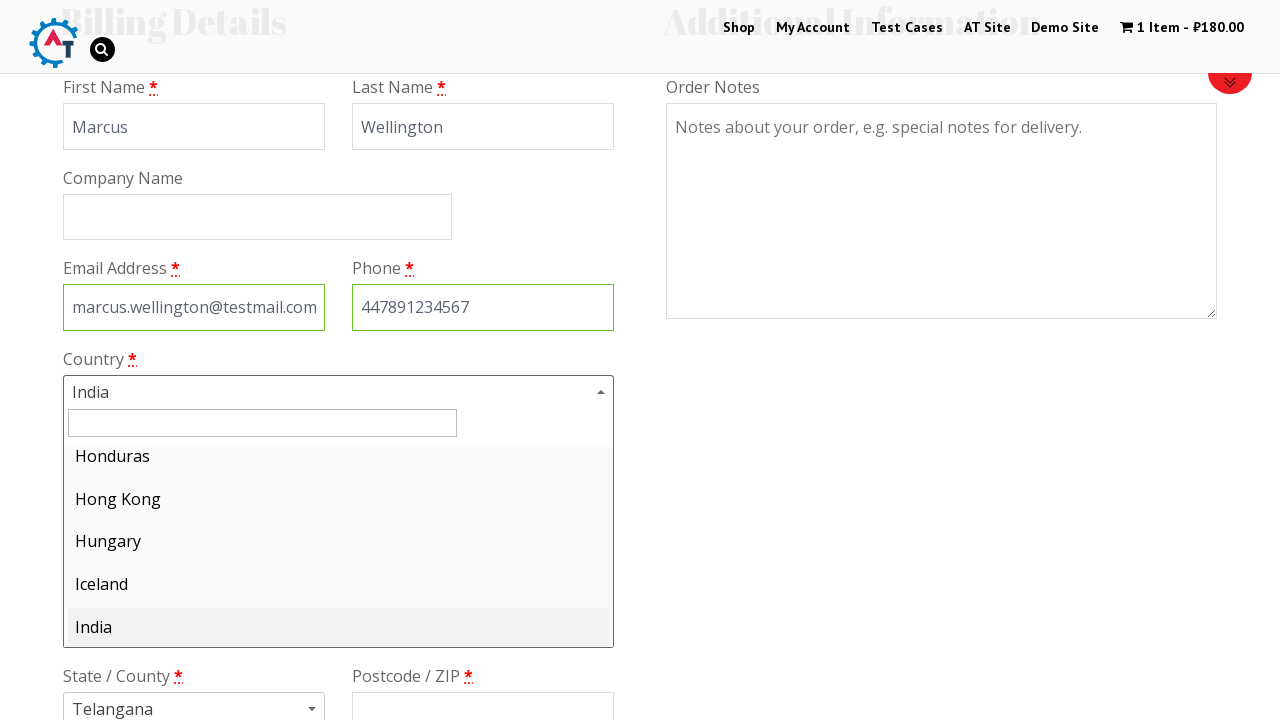

Searched for 'Zimbabwe' in country dropdown on #s2id_autogen1_search
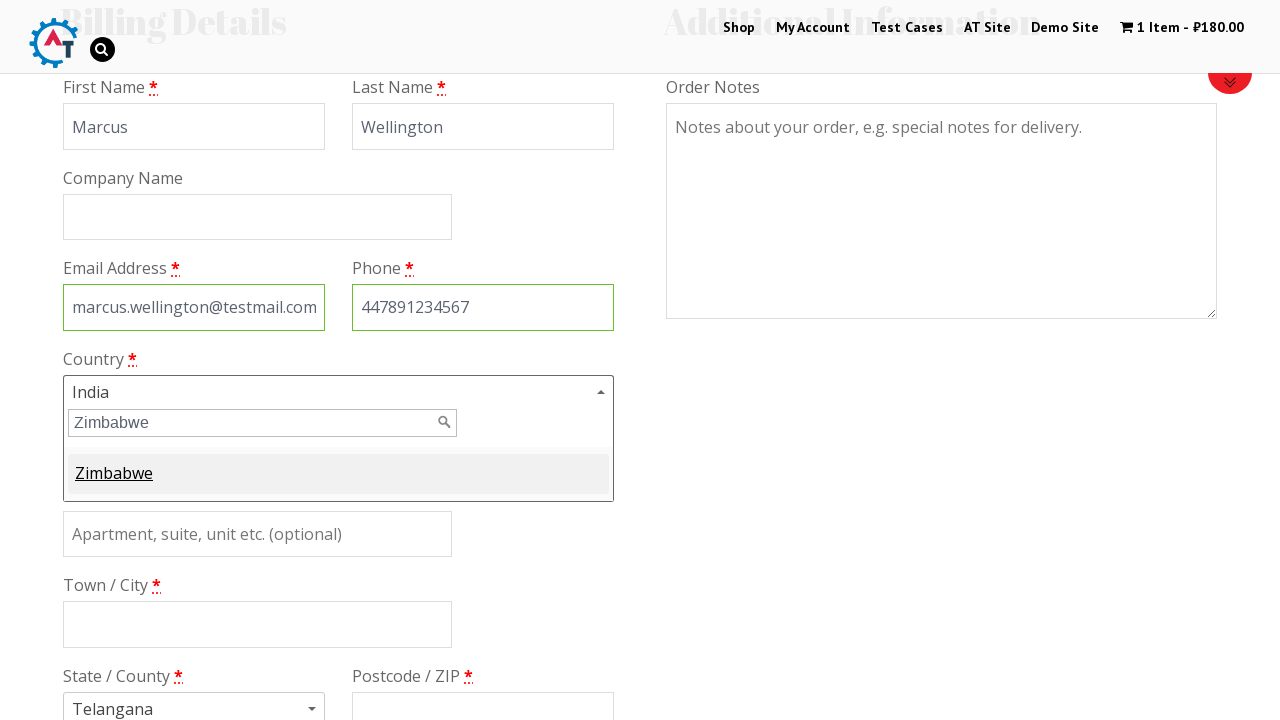

Selected Zimbabwe from dropdown at (338, 480) on .select2-results-dept-0
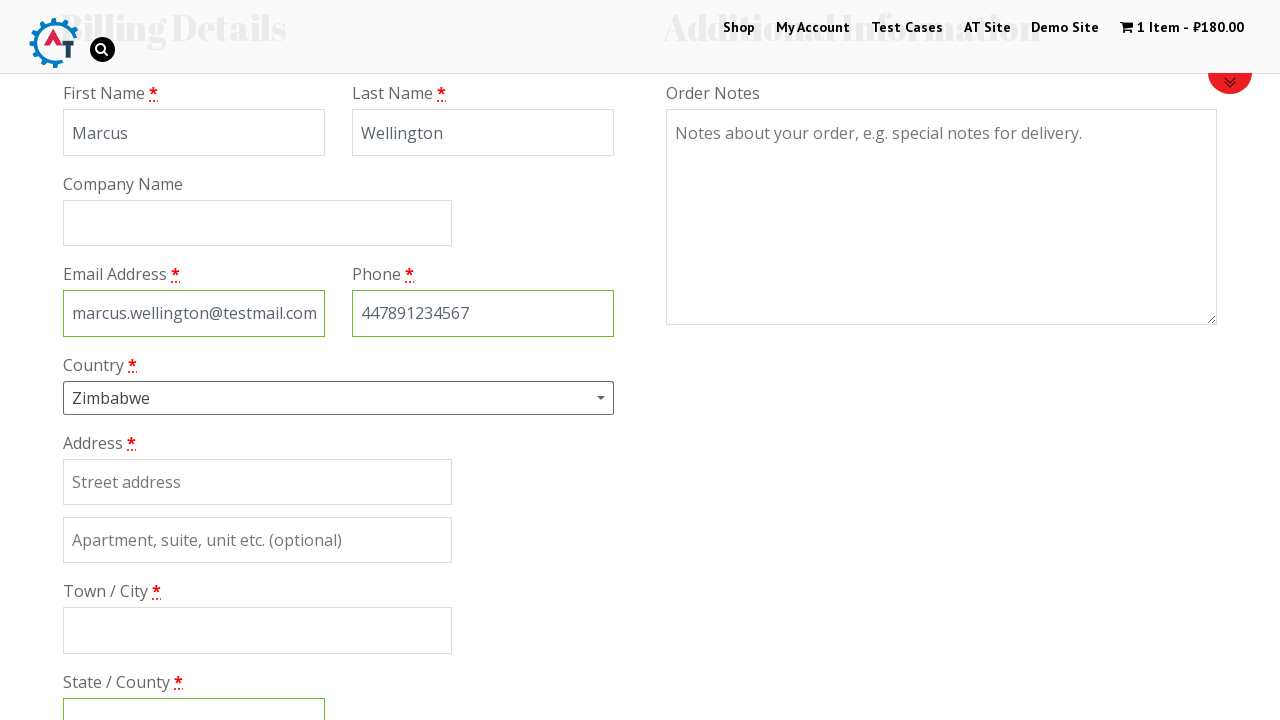

Filled billing address with '14 Samora Machel Avenue' on [name=billing_address_1]
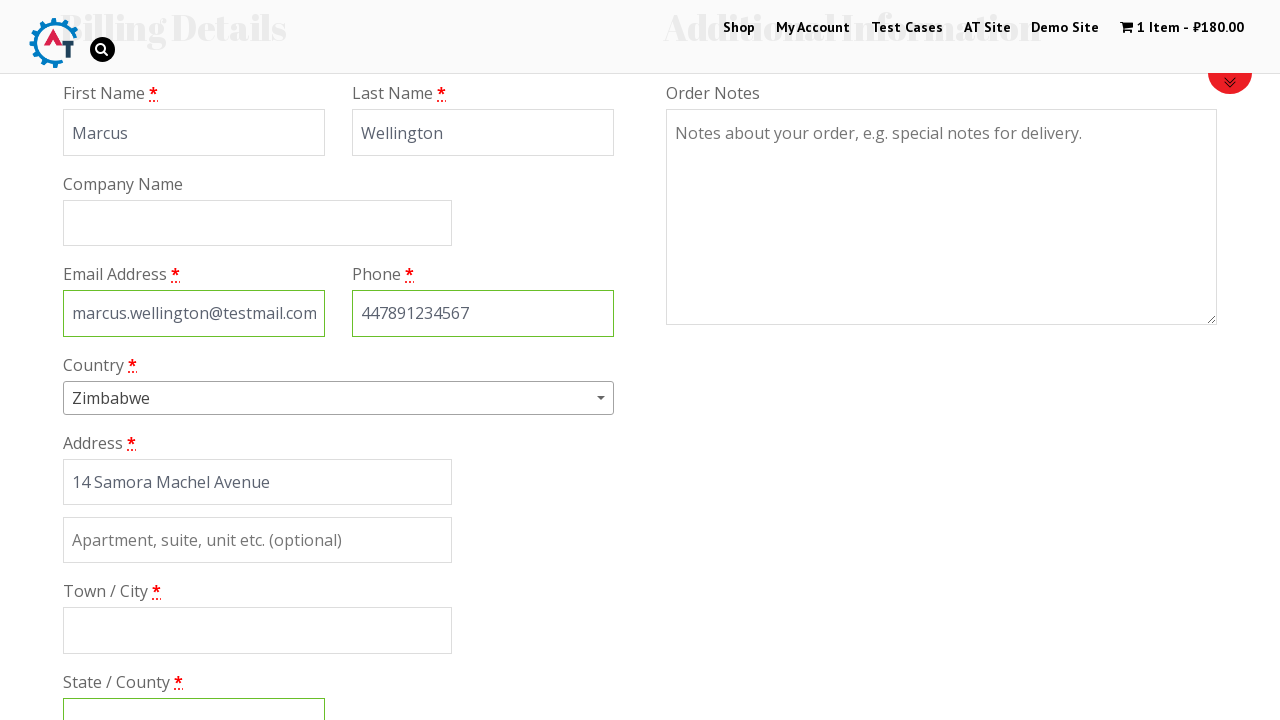

Filled billing city with 'Harare' on #billing_city
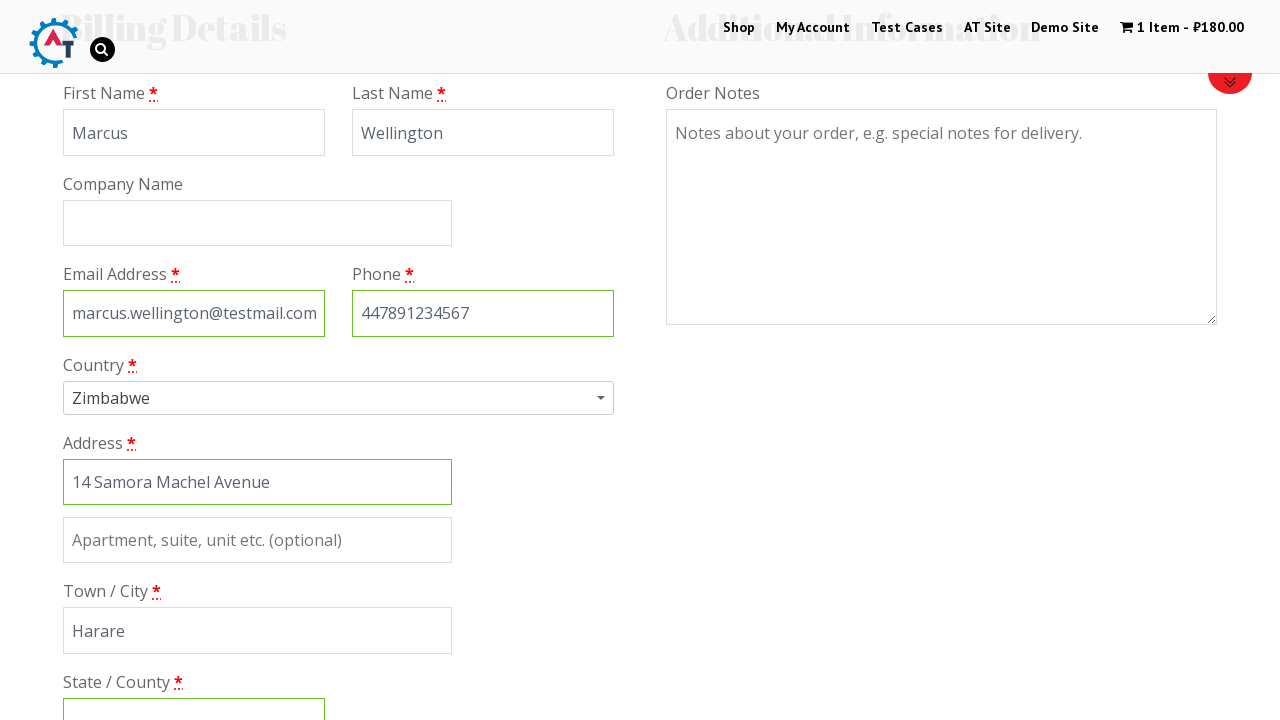

Filled billing state with 'Harare Province' on #billing_state
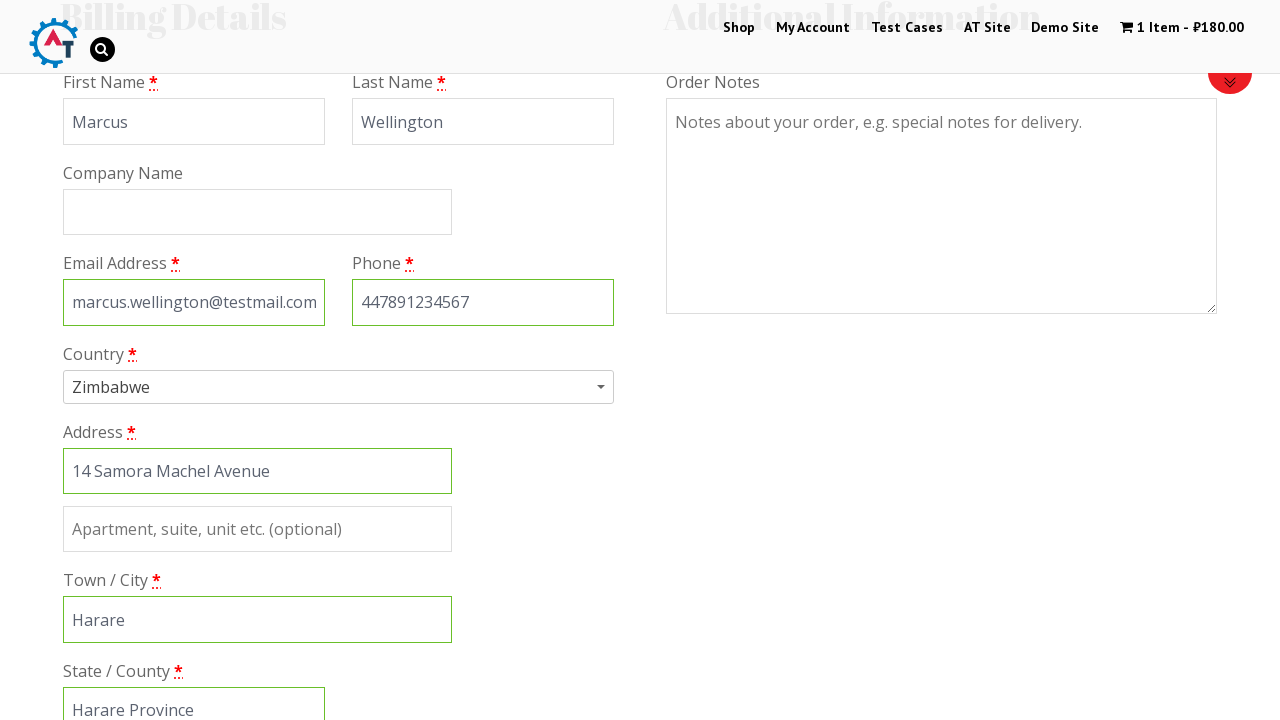

Scrolled down to payment section
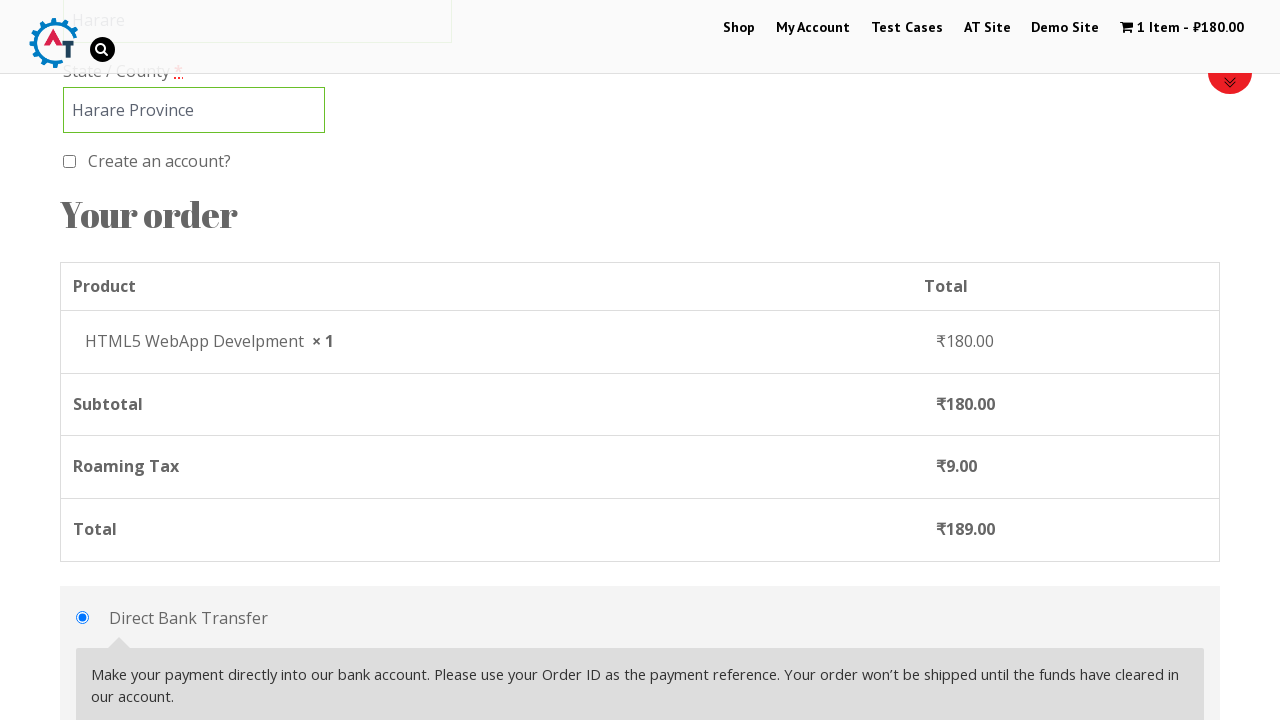

Waited for payment section to load
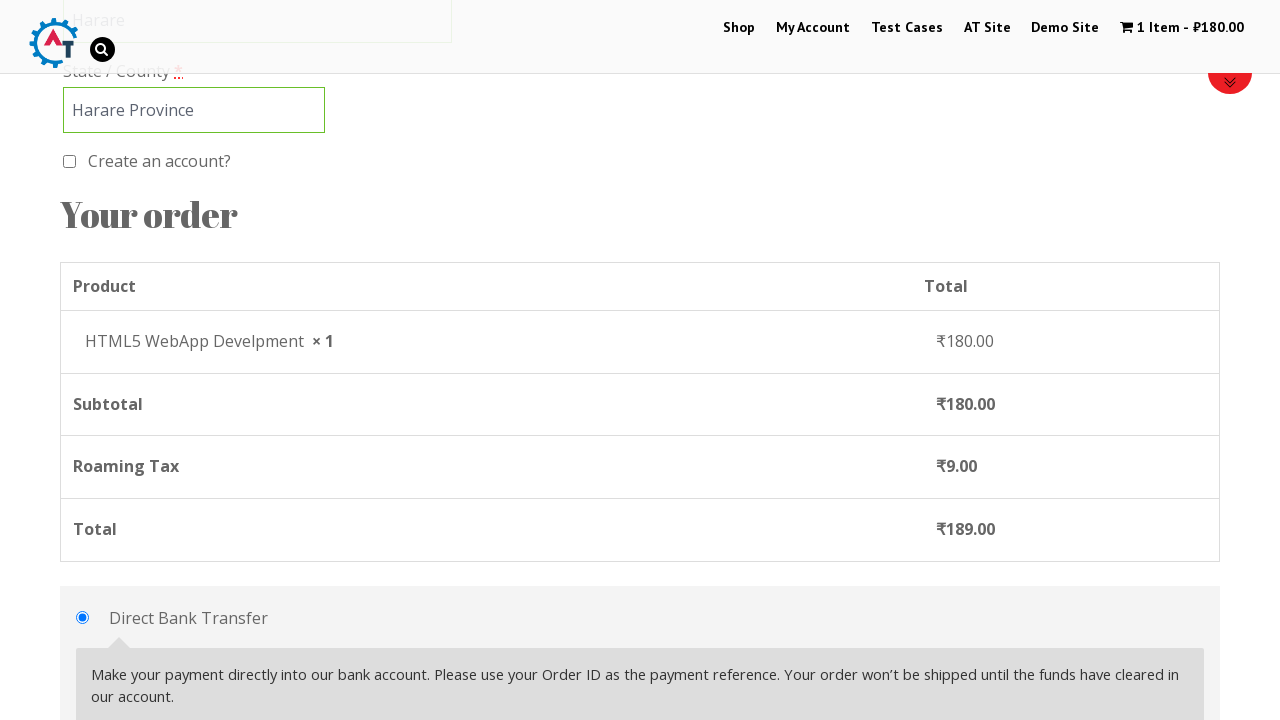

Selected check/cheque as payment method at (82, 360) on #payment_method_cheque
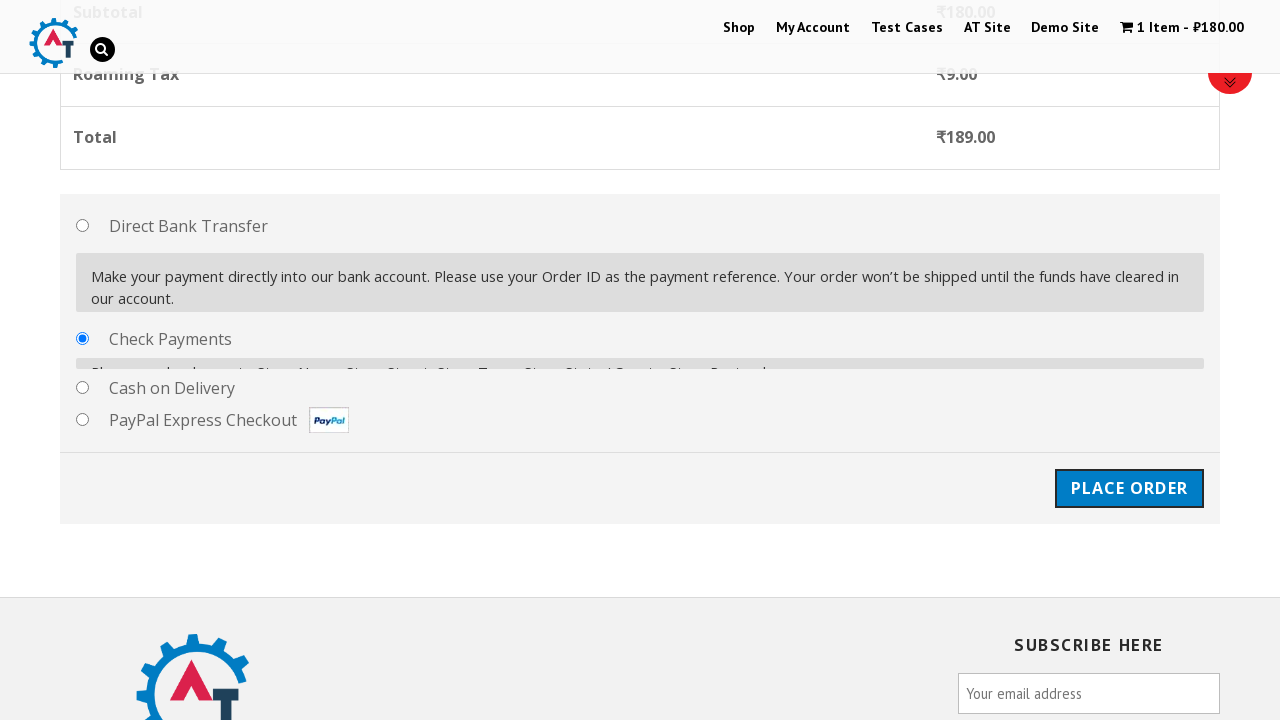

Waited for payment method selection to complete
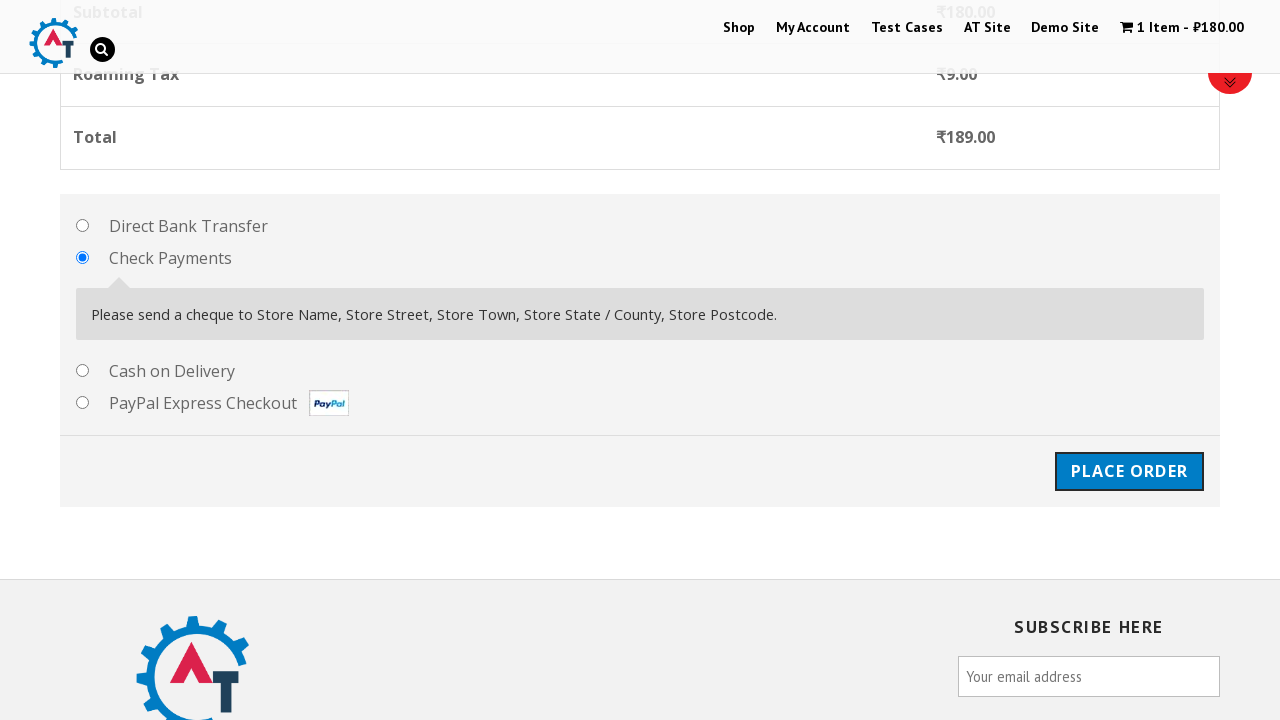

Clicked place order button at (1129, 471) on #place_order
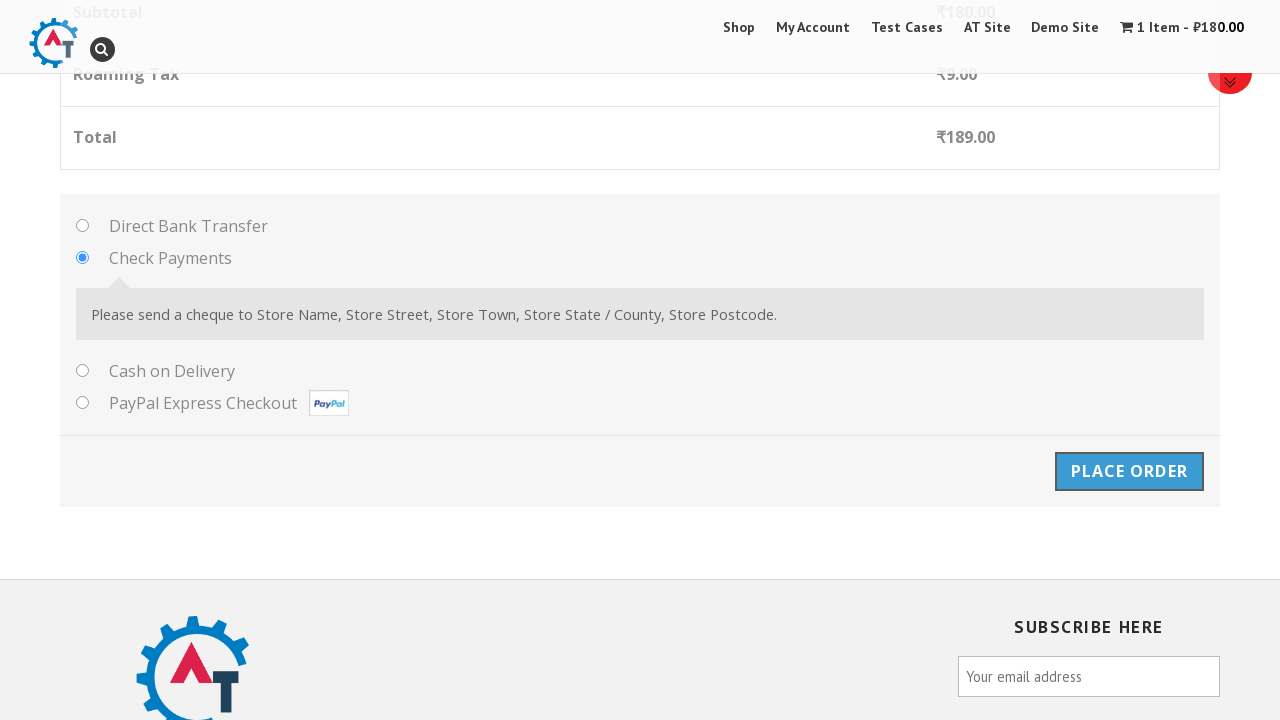

Order confirmation page loaded successfully
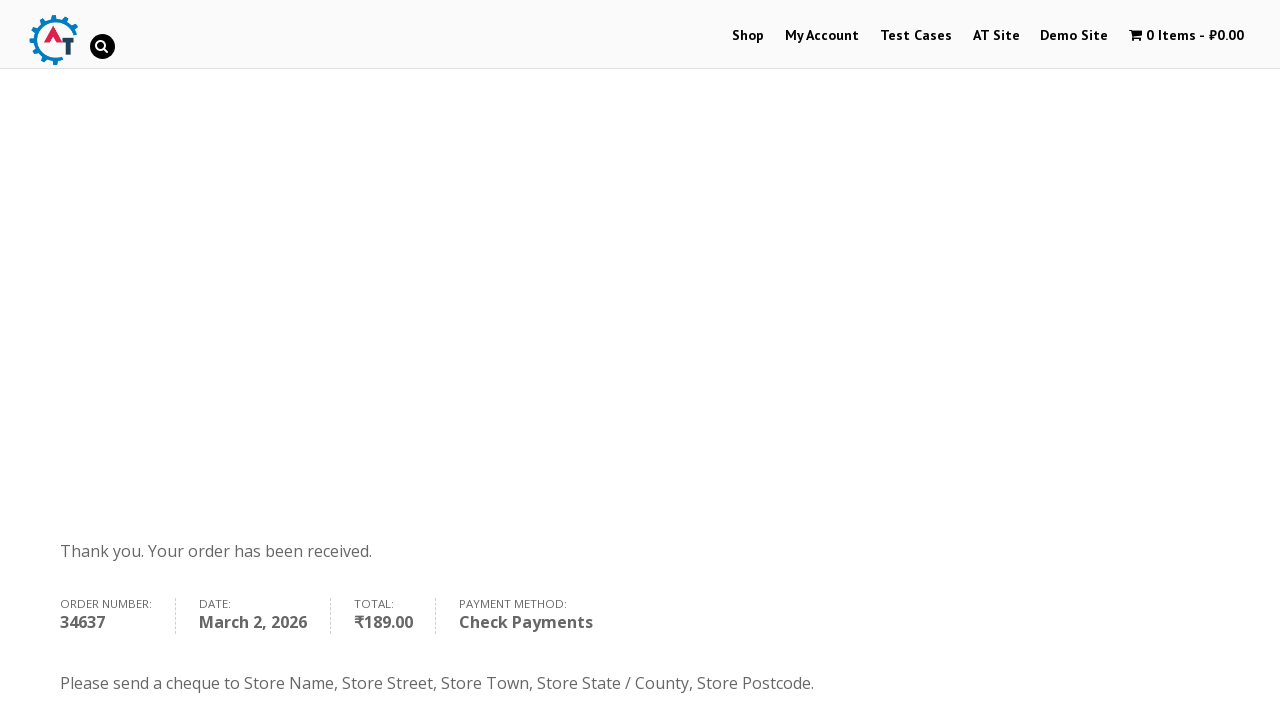

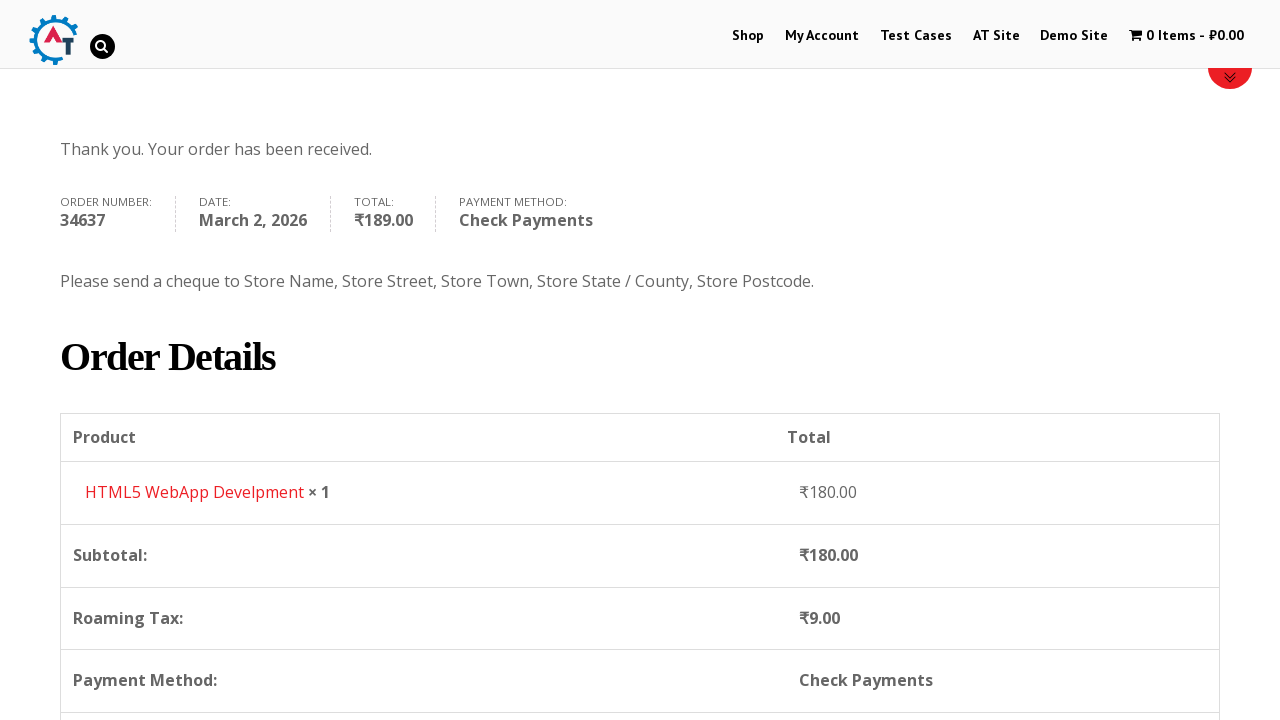